Tests navigation to the Jobs page by clicking on the Jobs tab in the menu and verifying that the page header displays "Jobs".

Starting URL: https://alchemy.hguy.co/jobs

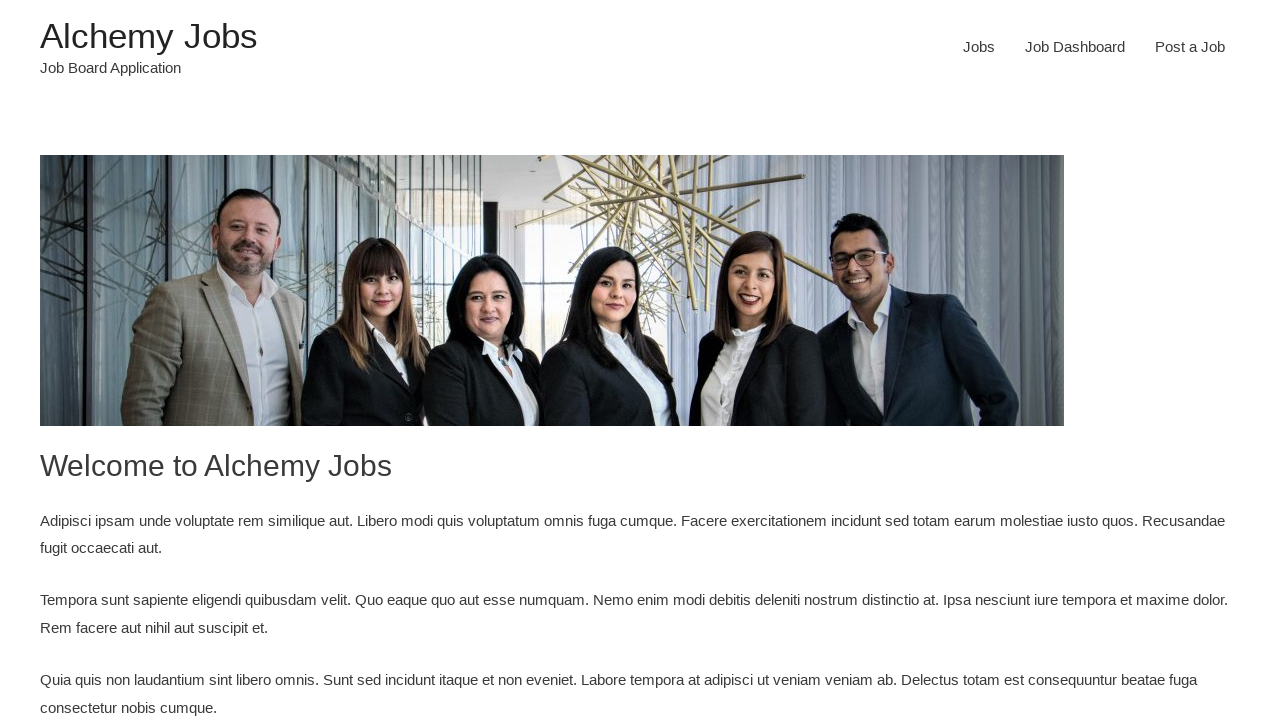

Clicked on the Jobs tab in the navigation menu at (979, 47) on li#menu-item-24 a
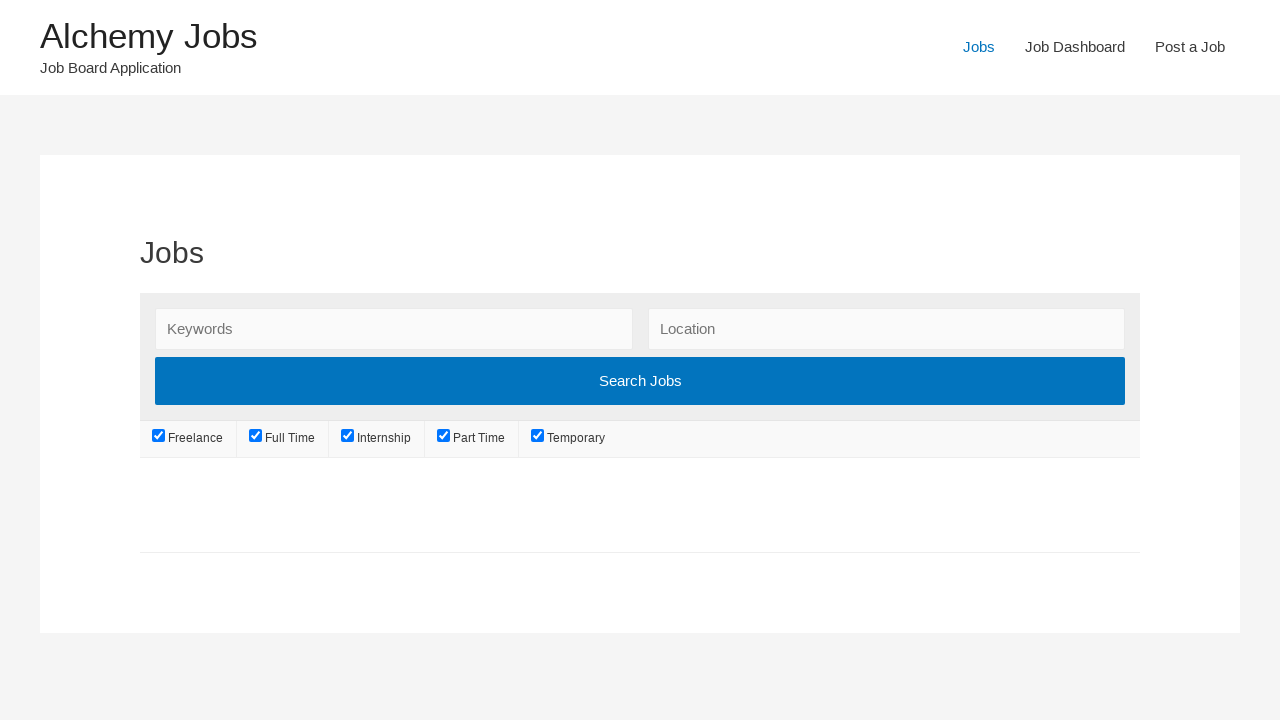

Page loaded and entry title selector appeared
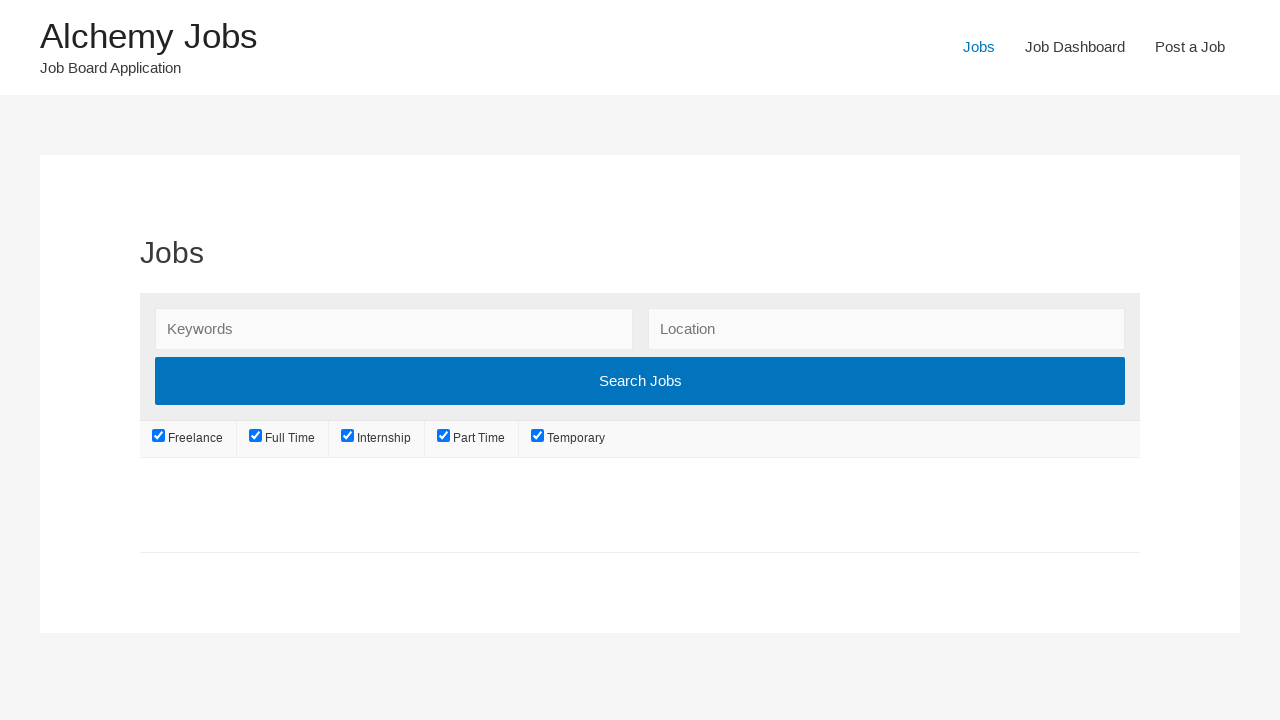

Retrieved header text from page
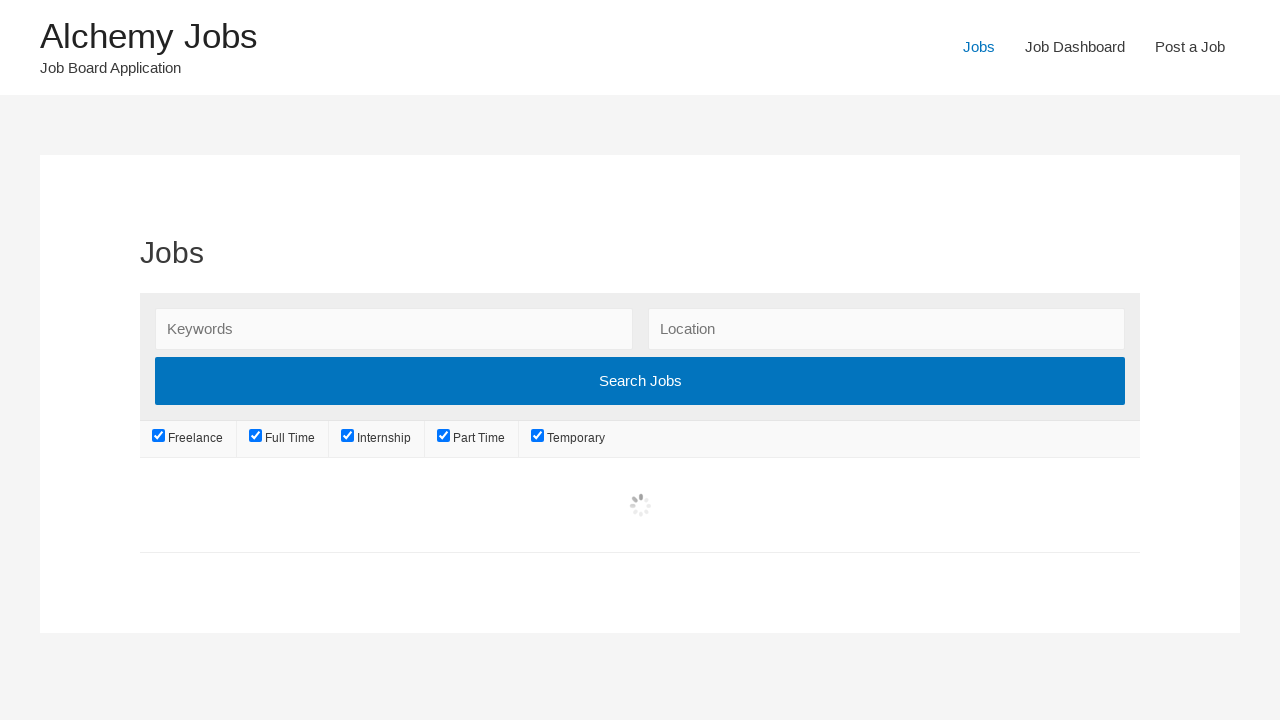

Verified header text is 'Jobs'
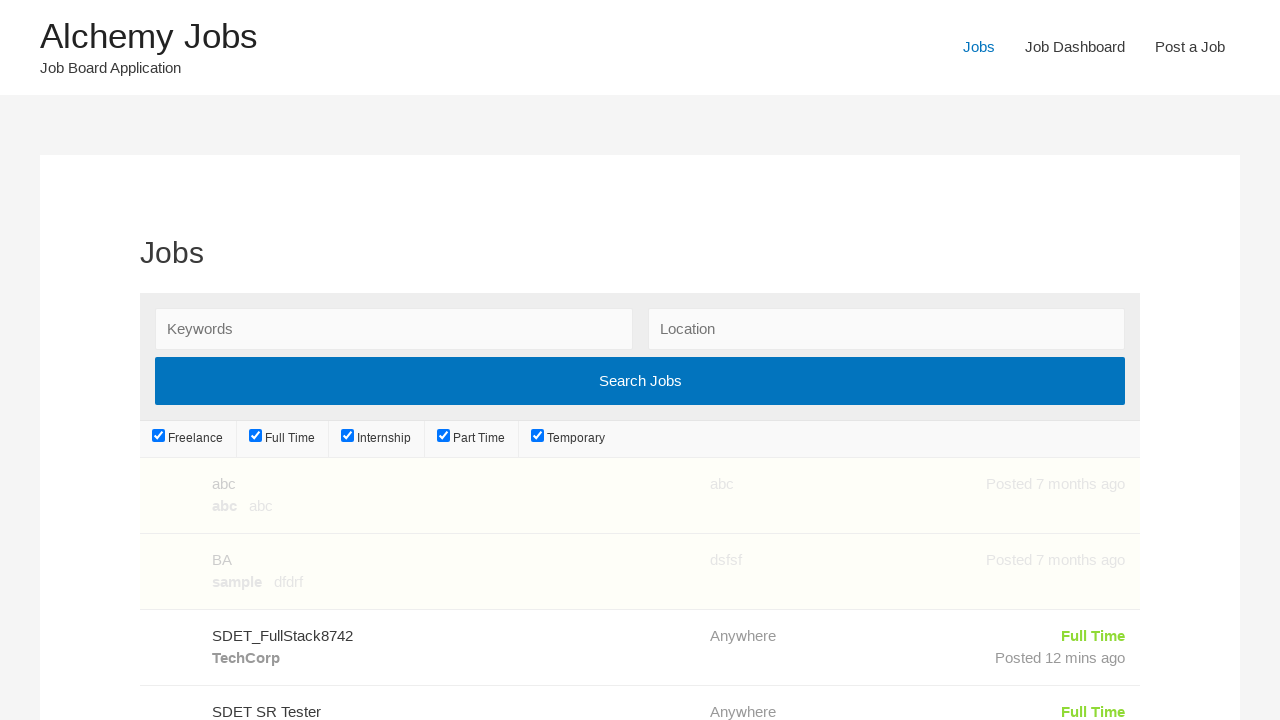

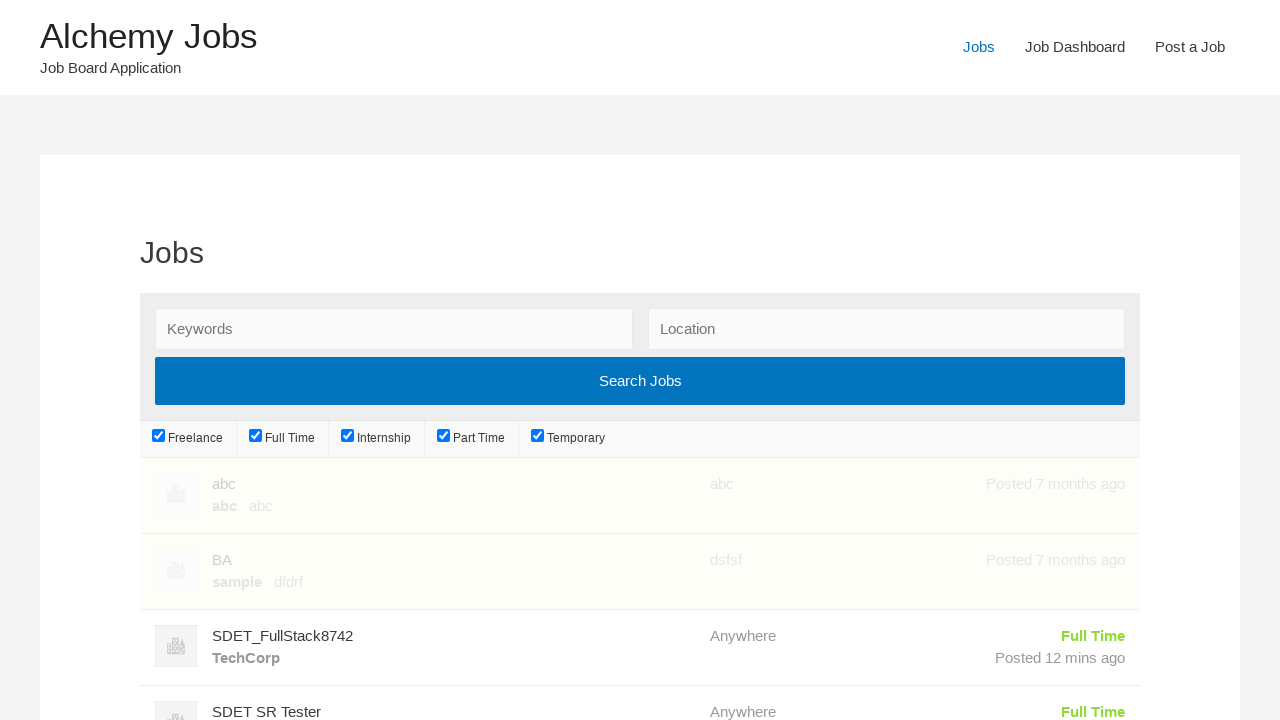